Tests clicking a confirm button, accepting the confirmation dialog, and verifying the success message

Starting URL: https://demoqa.com/alerts

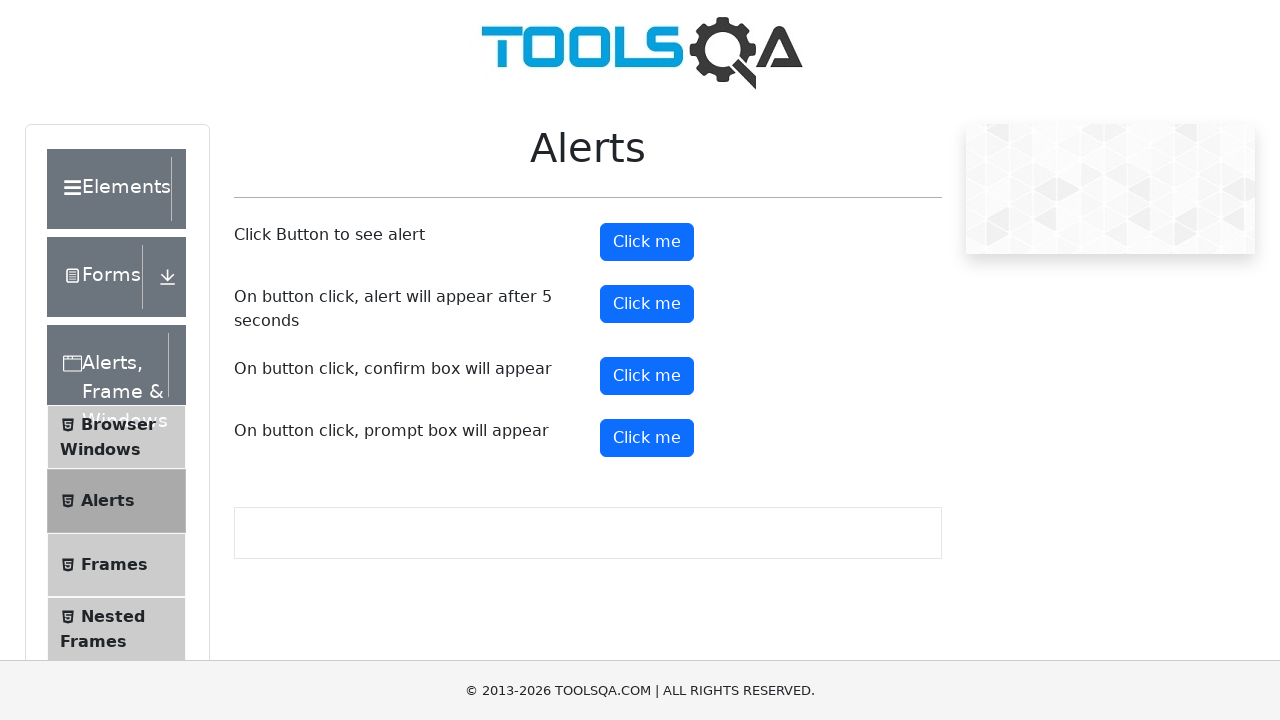

Set up dialog handler to automatically accept confirmation dialogs
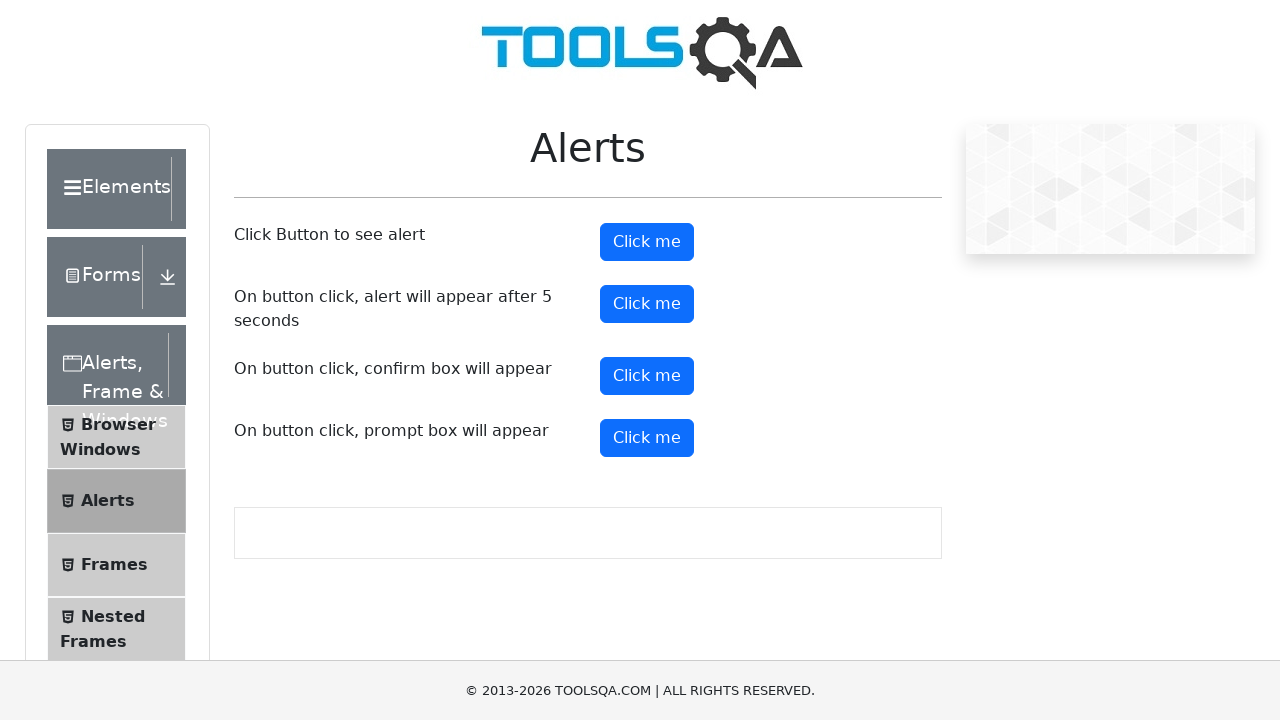

Clicked the confirm button to trigger confirmation dialog at (647, 376) on xpath=//button[@id='confirmButton']
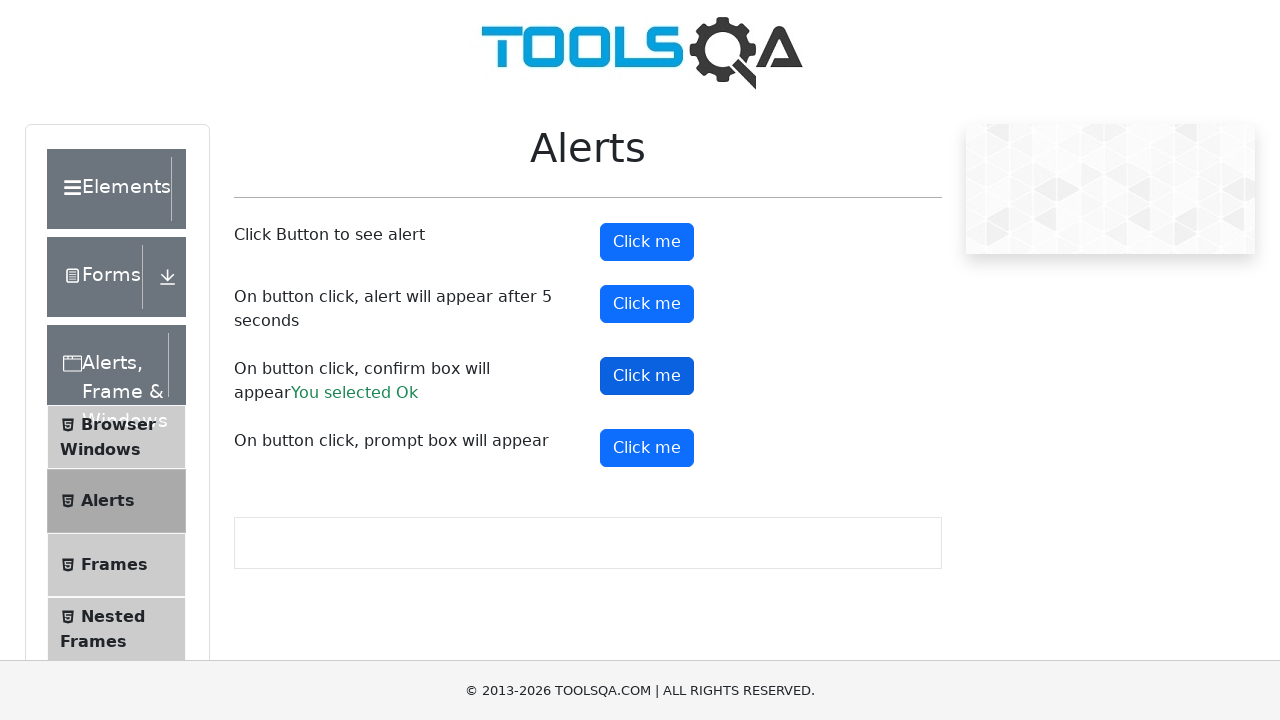

Success message appeared after accepting confirmation dialog
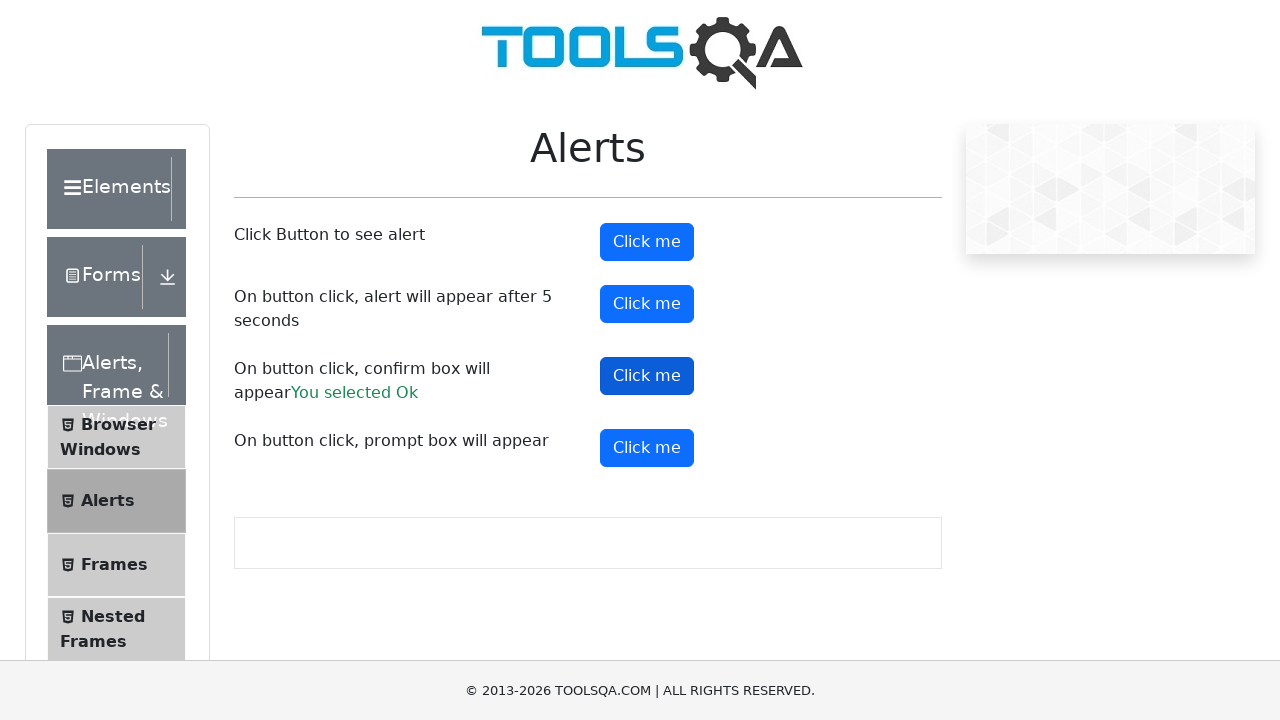

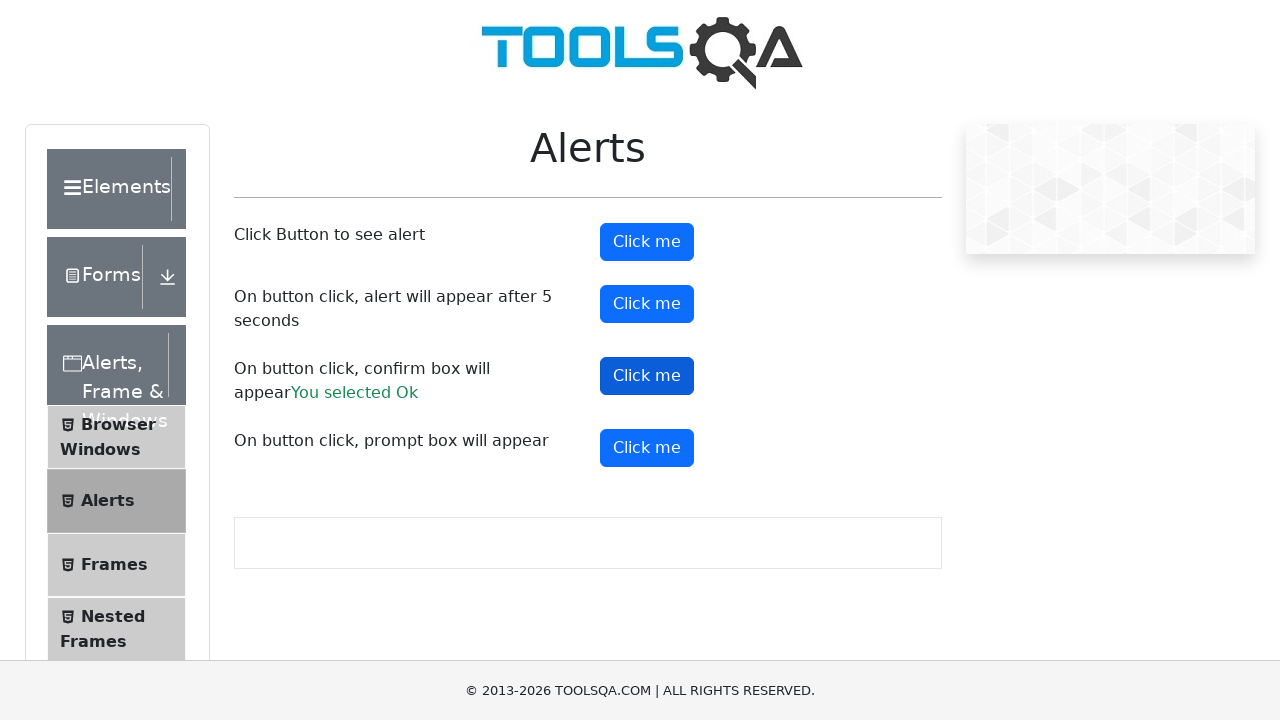